Tests that the browser back button works correctly with filter navigation

Starting URL: https://demo.playwright.dev/todomvc

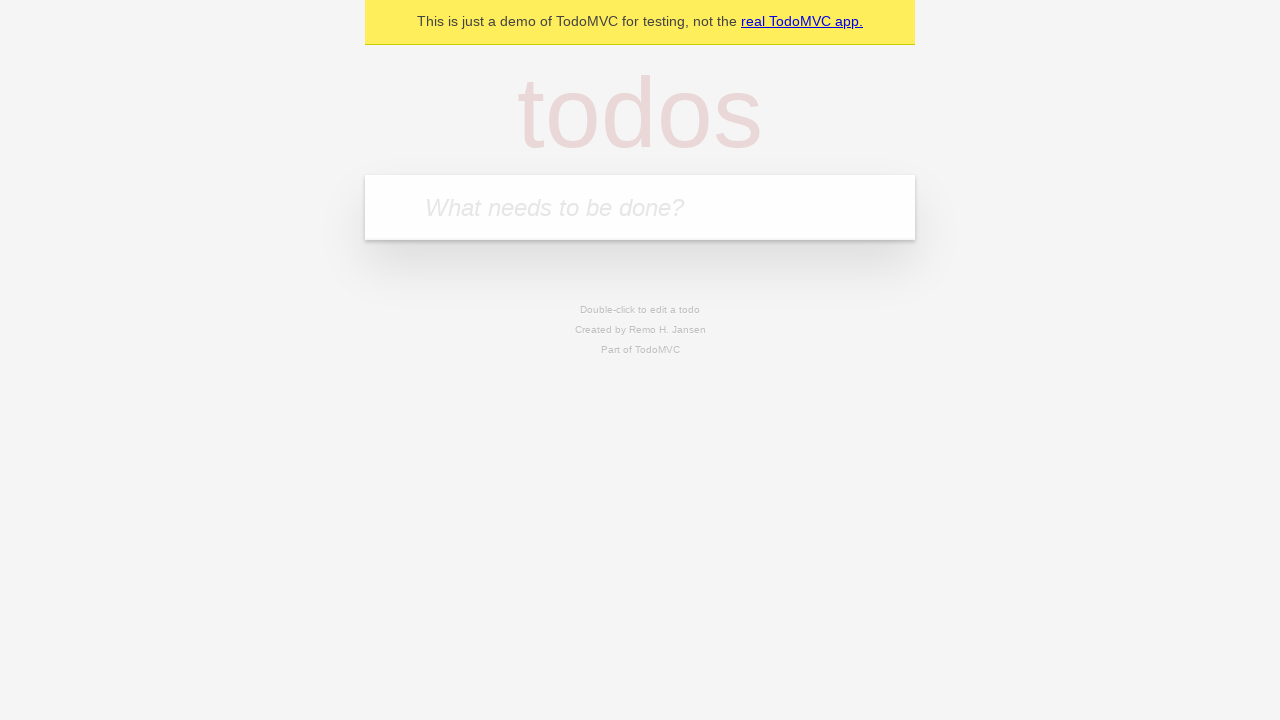

Filled todo input with 'buy some cheese' on internal:attr=[placeholder="What needs to be done?"i]
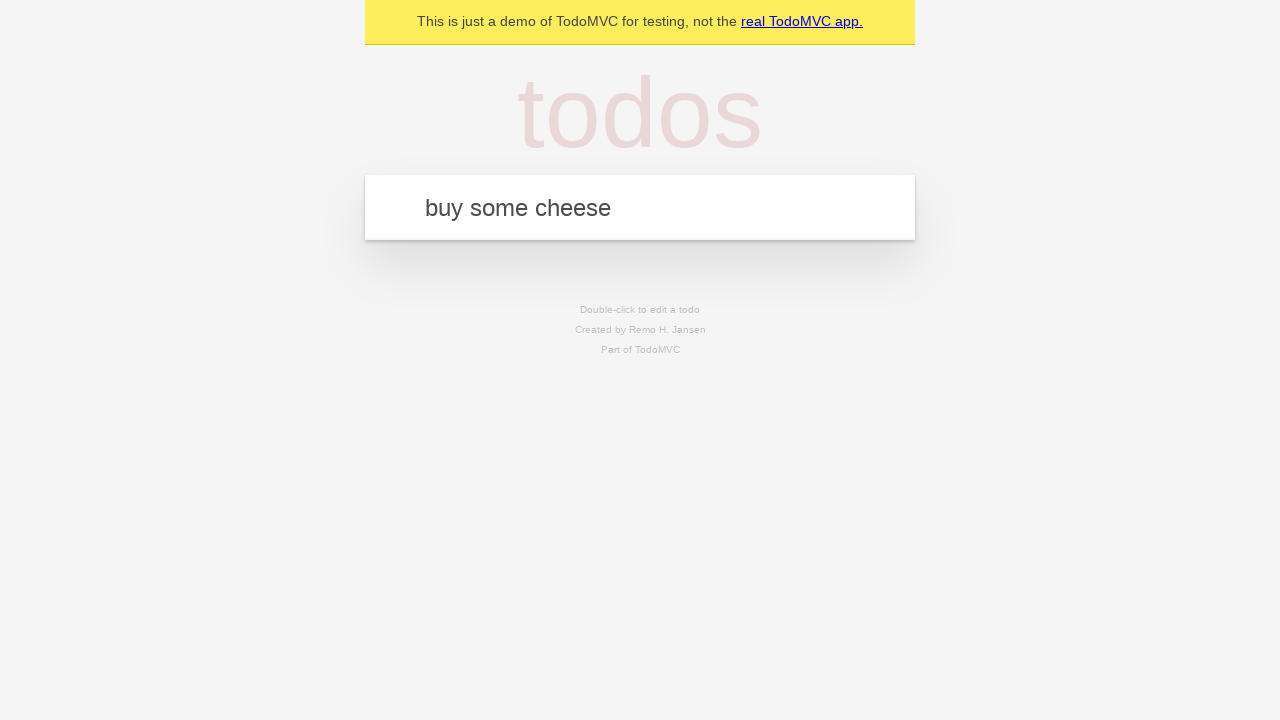

Pressed Enter to create todo 'buy some cheese' on internal:attr=[placeholder="What needs to be done?"i]
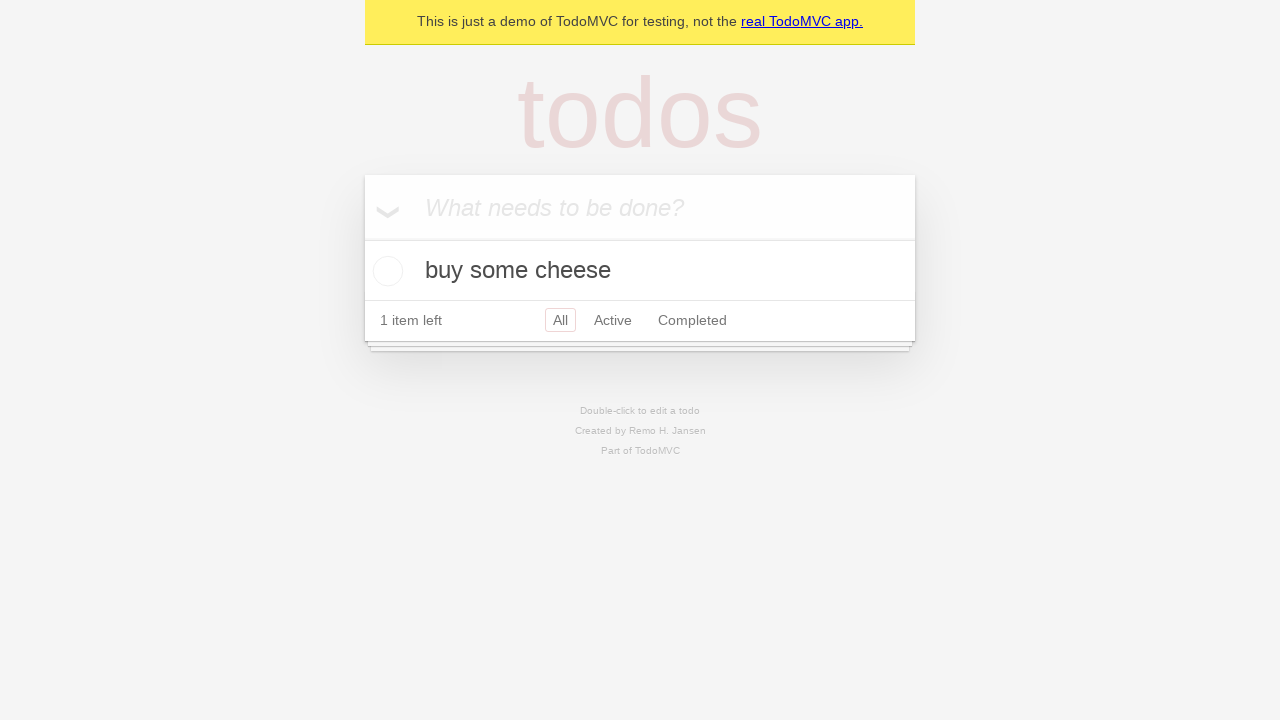

Filled todo input with 'feed the cat' on internal:attr=[placeholder="What needs to be done?"i]
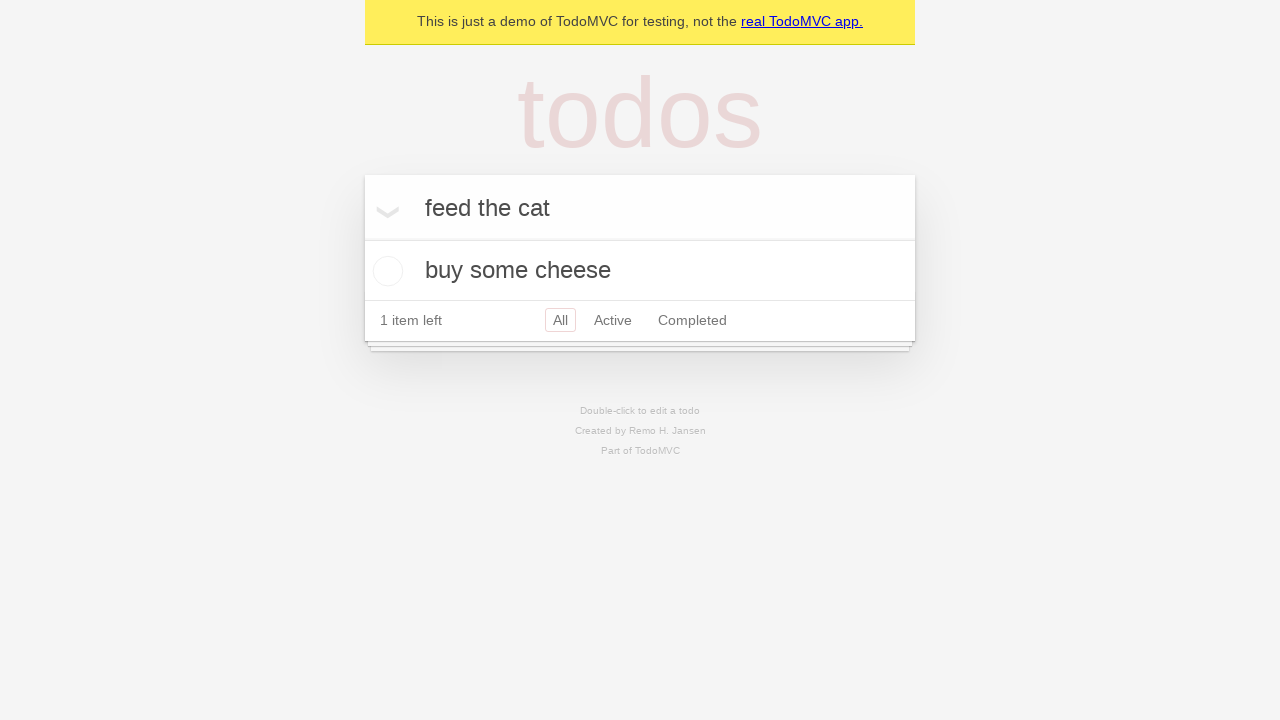

Pressed Enter to create todo 'feed the cat' on internal:attr=[placeholder="What needs to be done?"i]
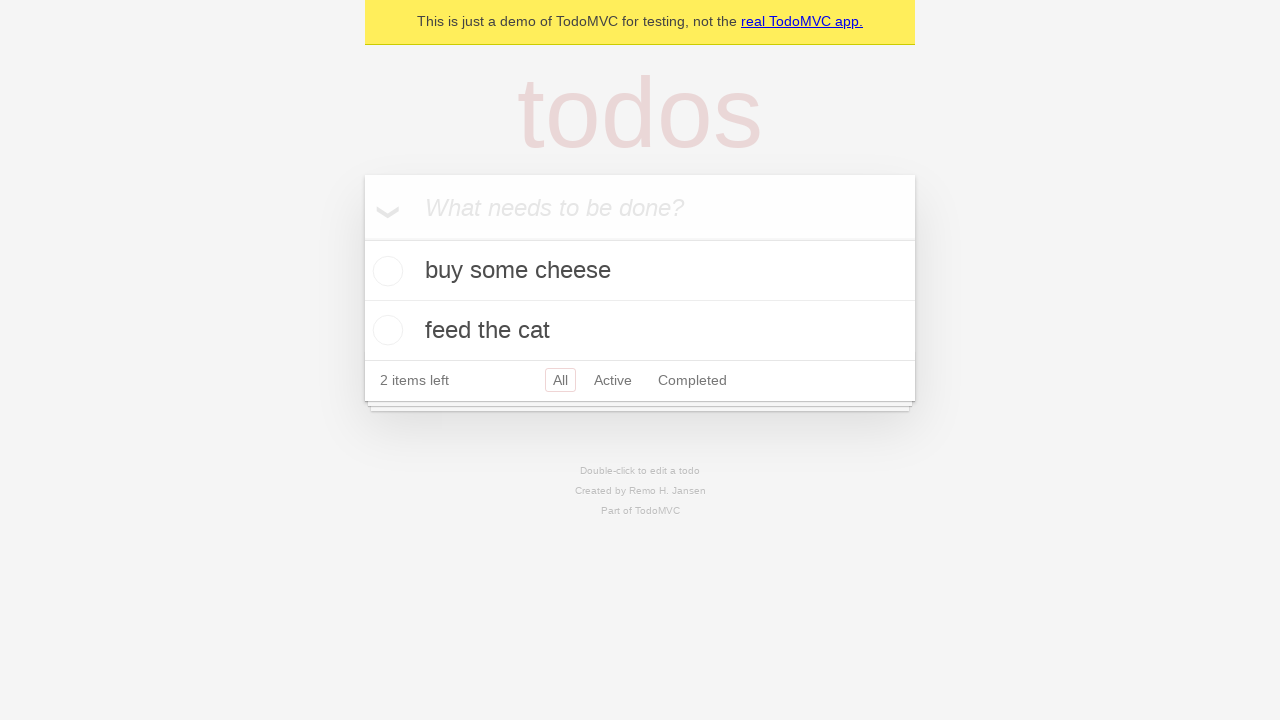

Filled todo input with 'book a doctors appointment' on internal:attr=[placeholder="What needs to be done?"i]
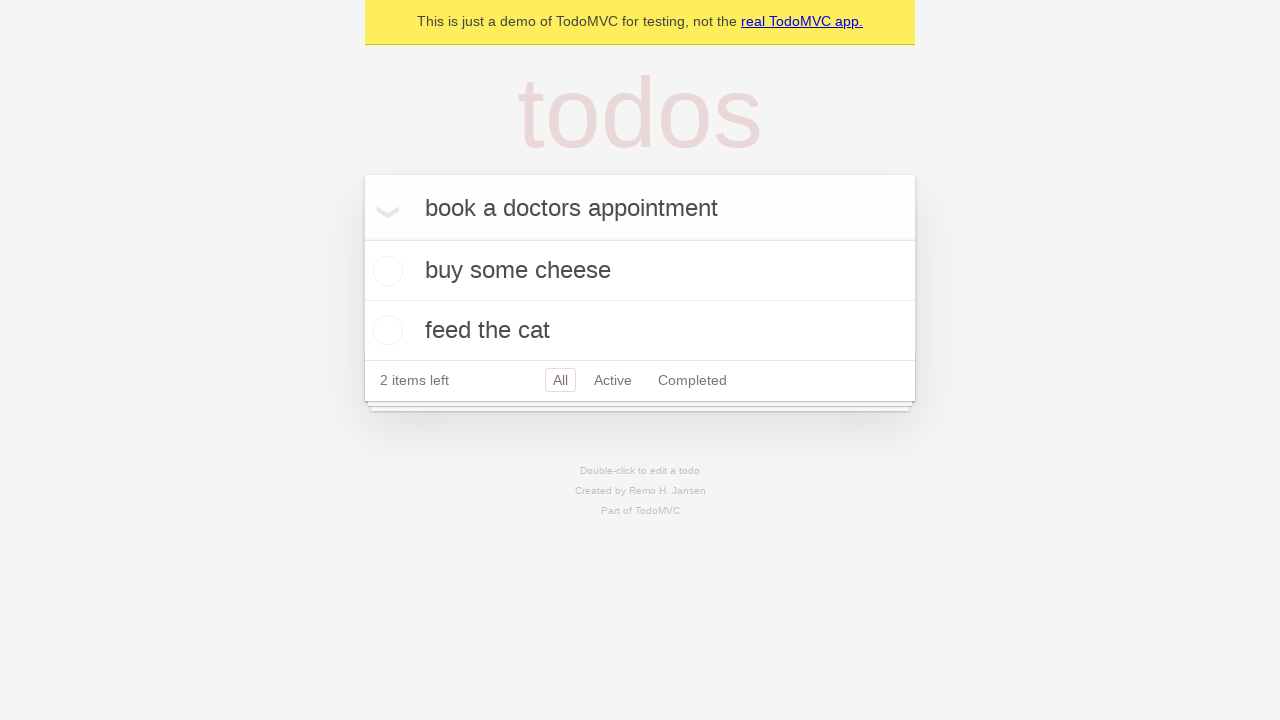

Pressed Enter to create todo 'book a doctors appointment' on internal:attr=[placeholder="What needs to be done?"i]
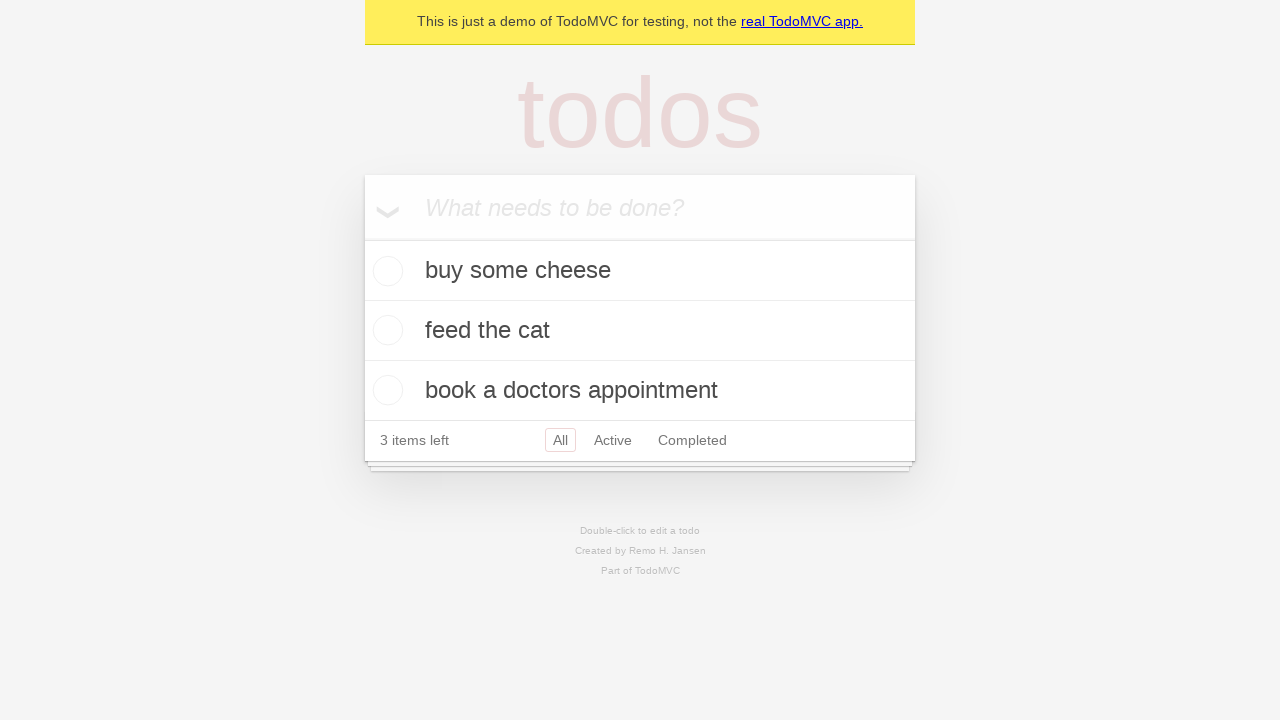

Checked the second todo item at (385, 330) on internal:testid=[data-testid="todo-item"s] >> nth=1 >> internal:role=checkbox
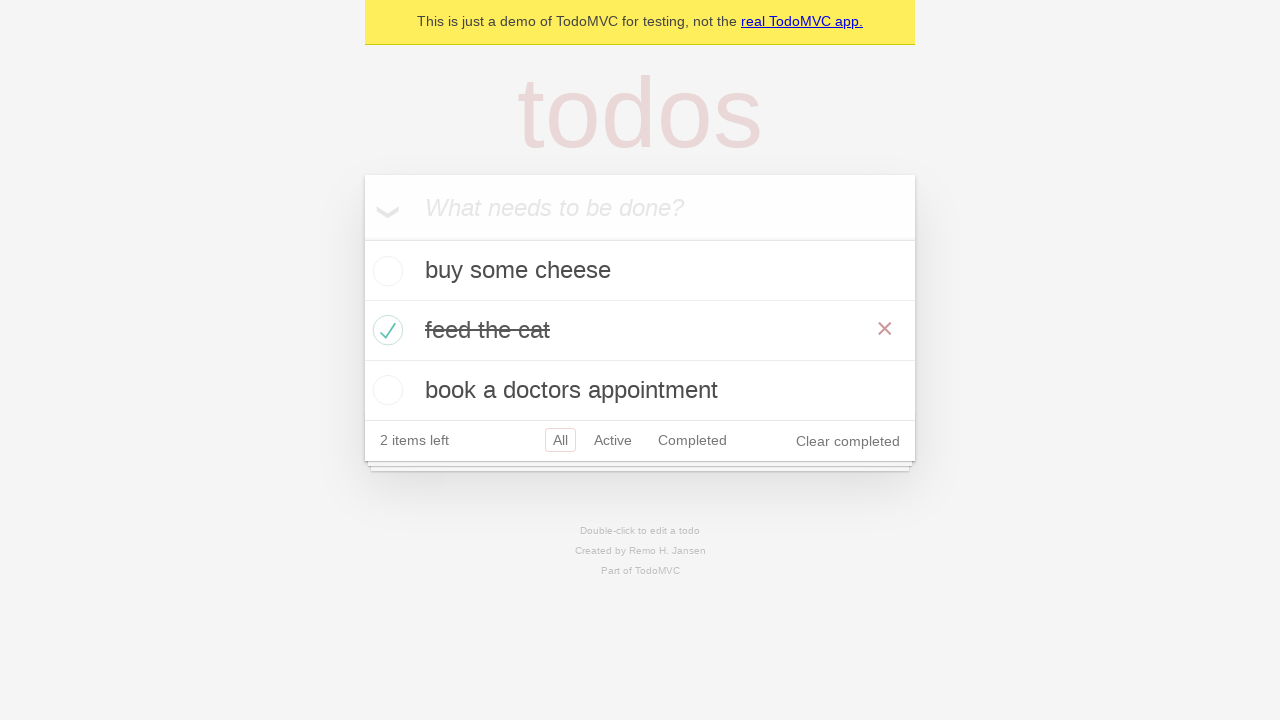

Clicked 'All' filter at (560, 440) on internal:role=link[name="All"i]
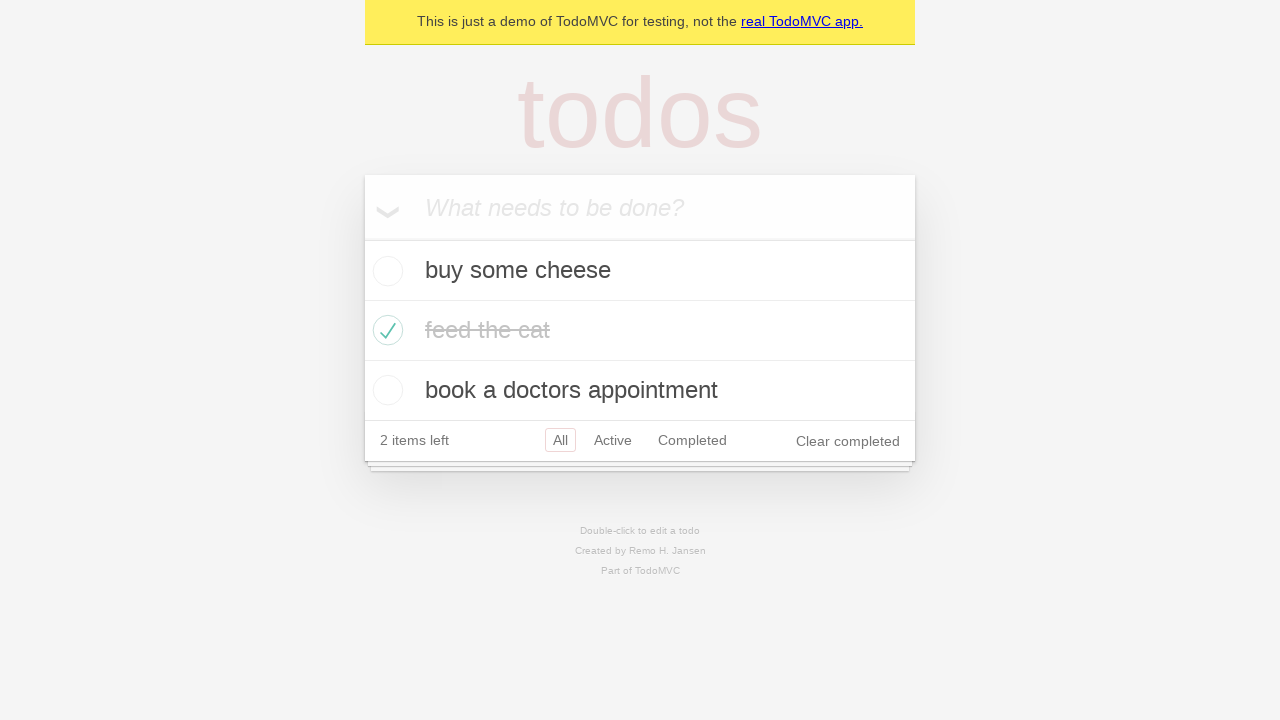

Clicked 'Active' filter at (613, 440) on internal:role=link[name="Active"i]
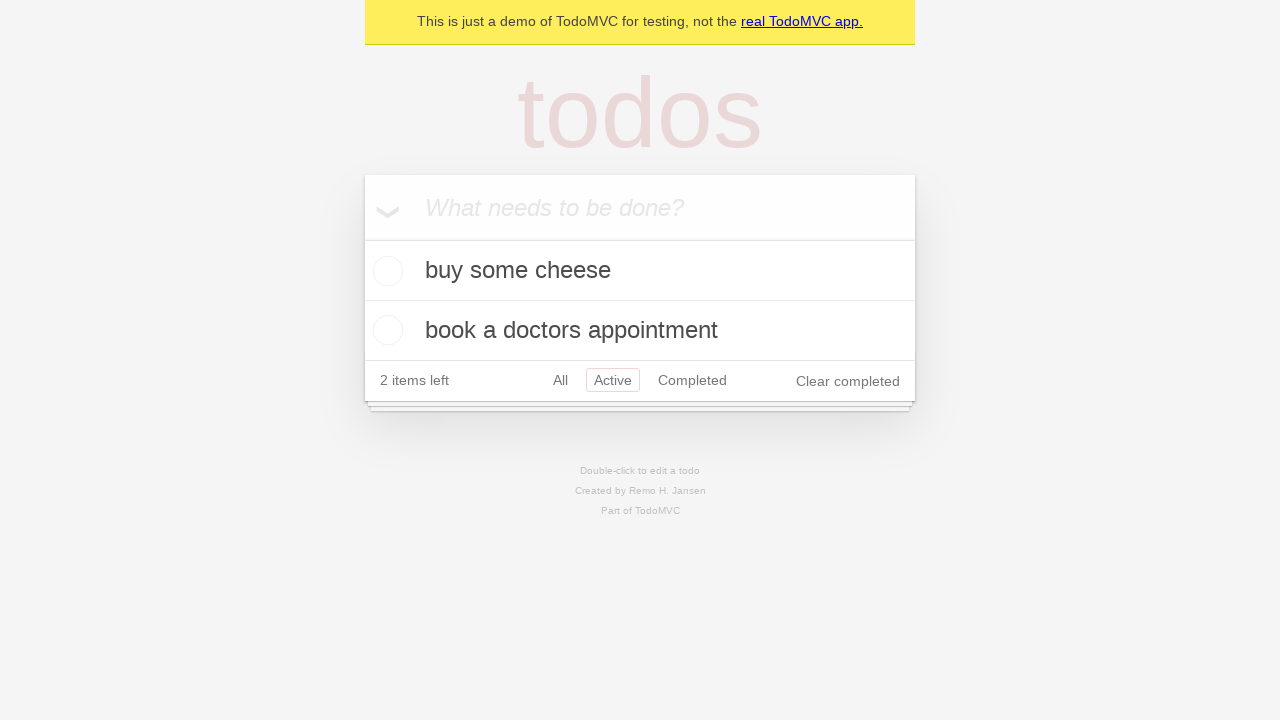

Clicked 'Completed' filter at (692, 380) on internal:role=link[name="Completed"i]
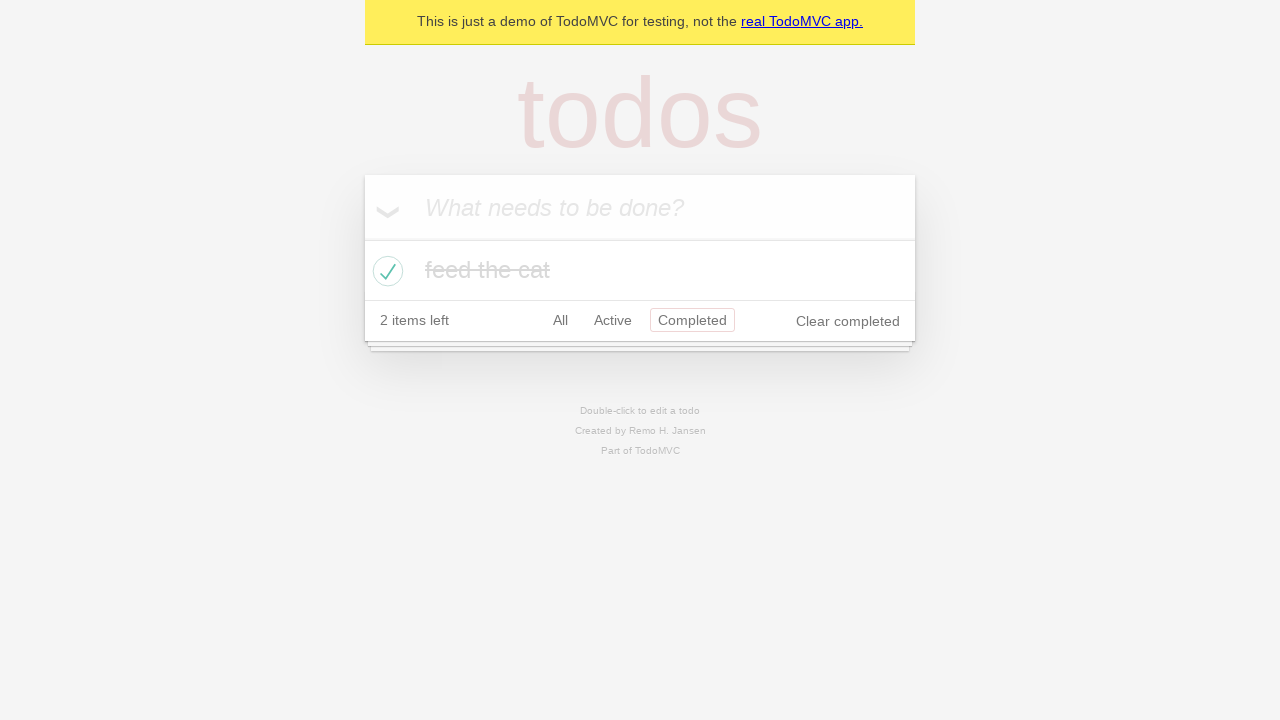

Navigated back to 'Active' filter
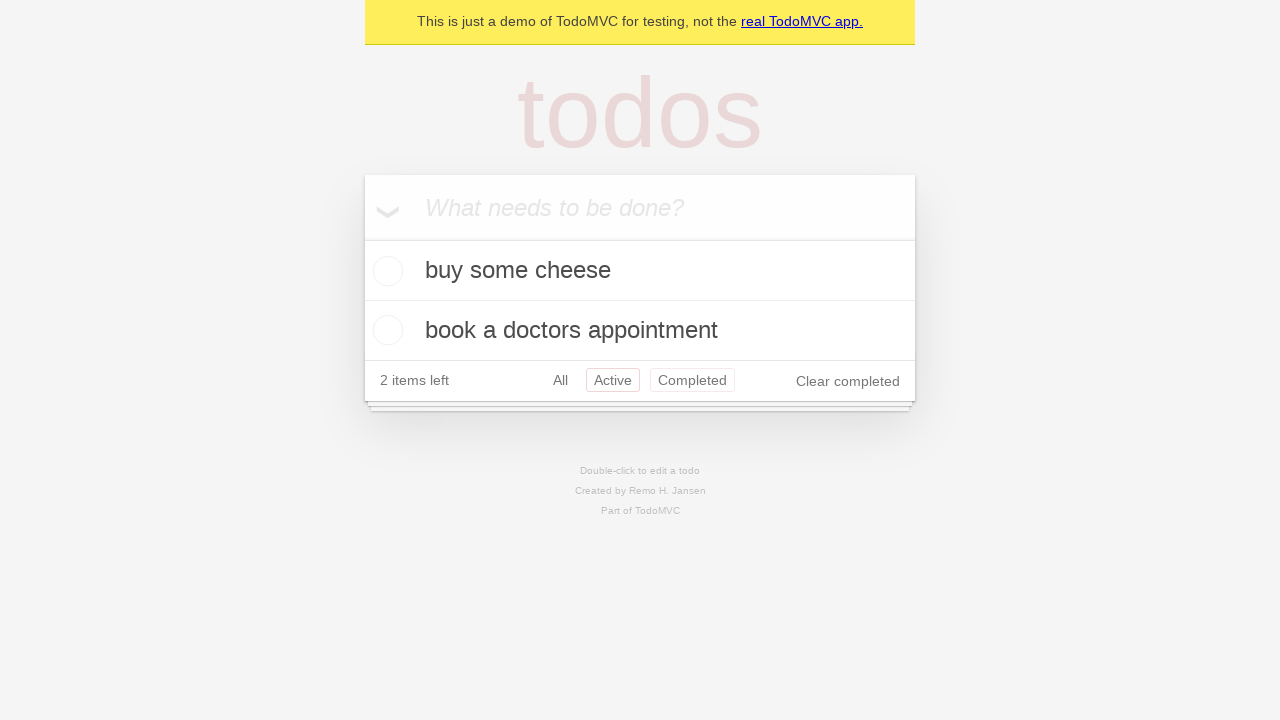

Navigated back to 'All' filter
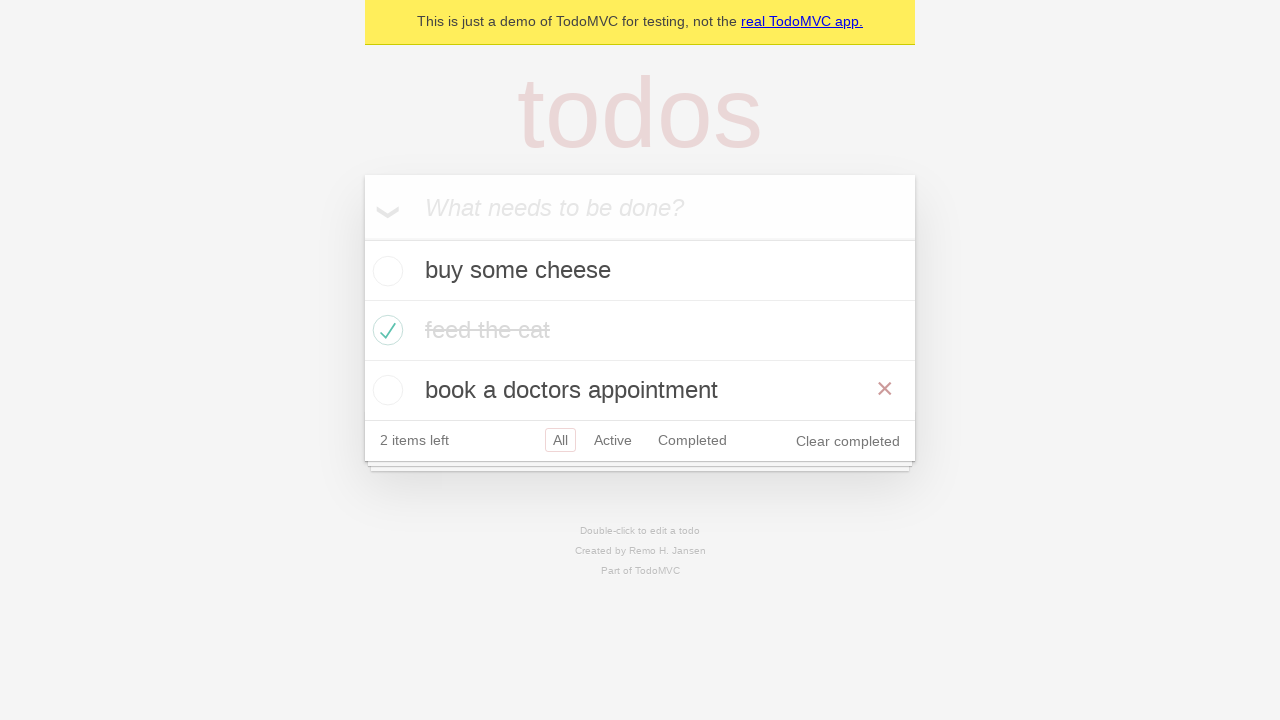

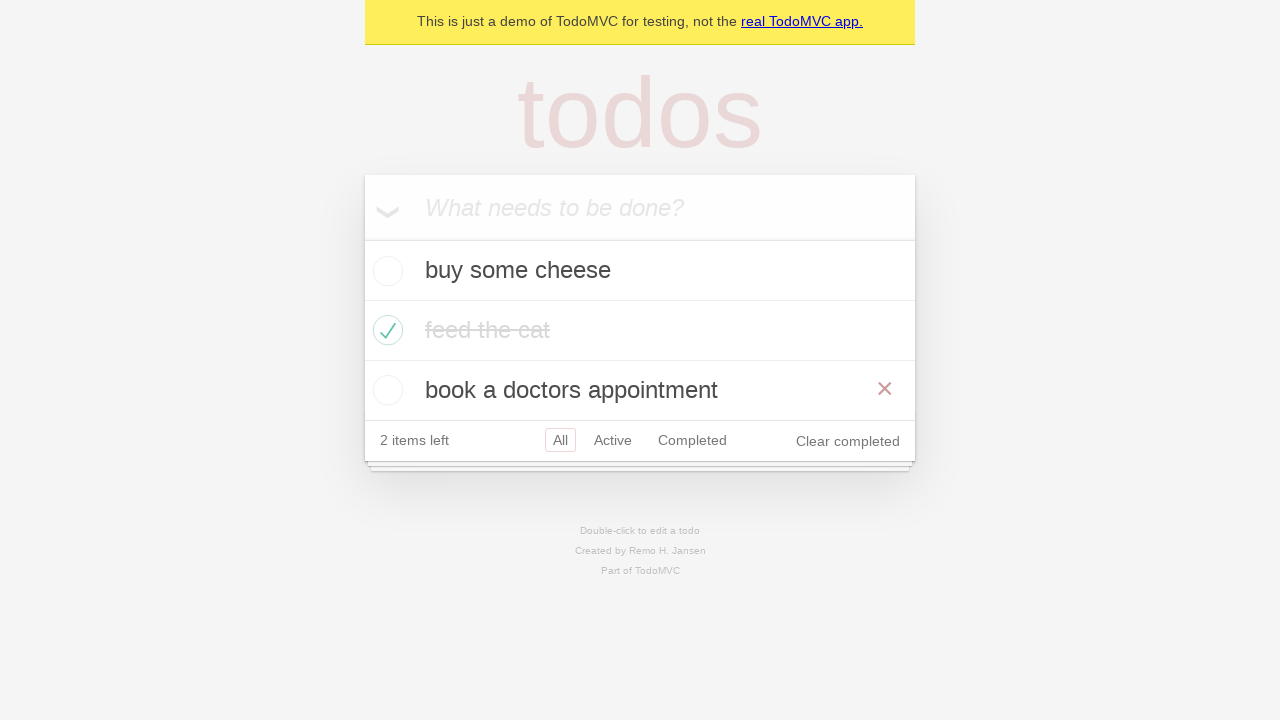